Navigates to the Taipei eBus route information page for a specific bus route and verifies that the bus stop list loads successfully

Starting URL: https://ebus.gov.taipei/Route/StopsOfRoute?routeid=0100000A00

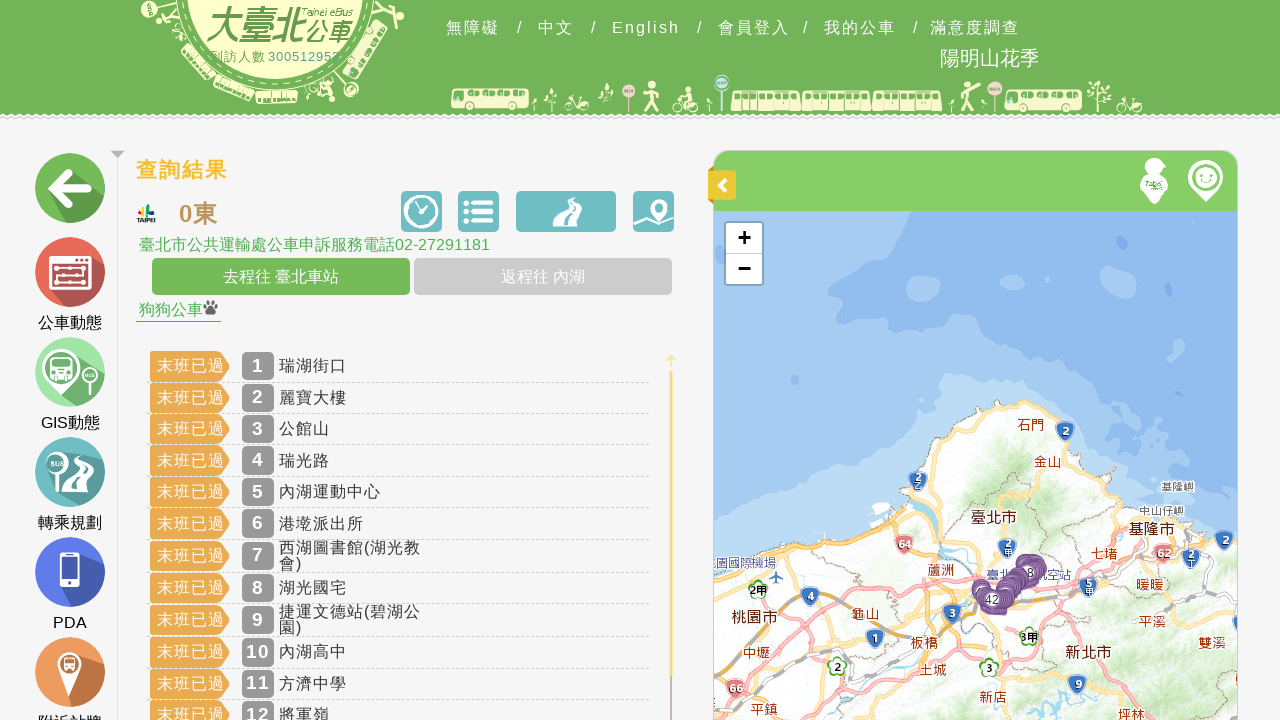

Waited for bus stop list to load in Go direction route
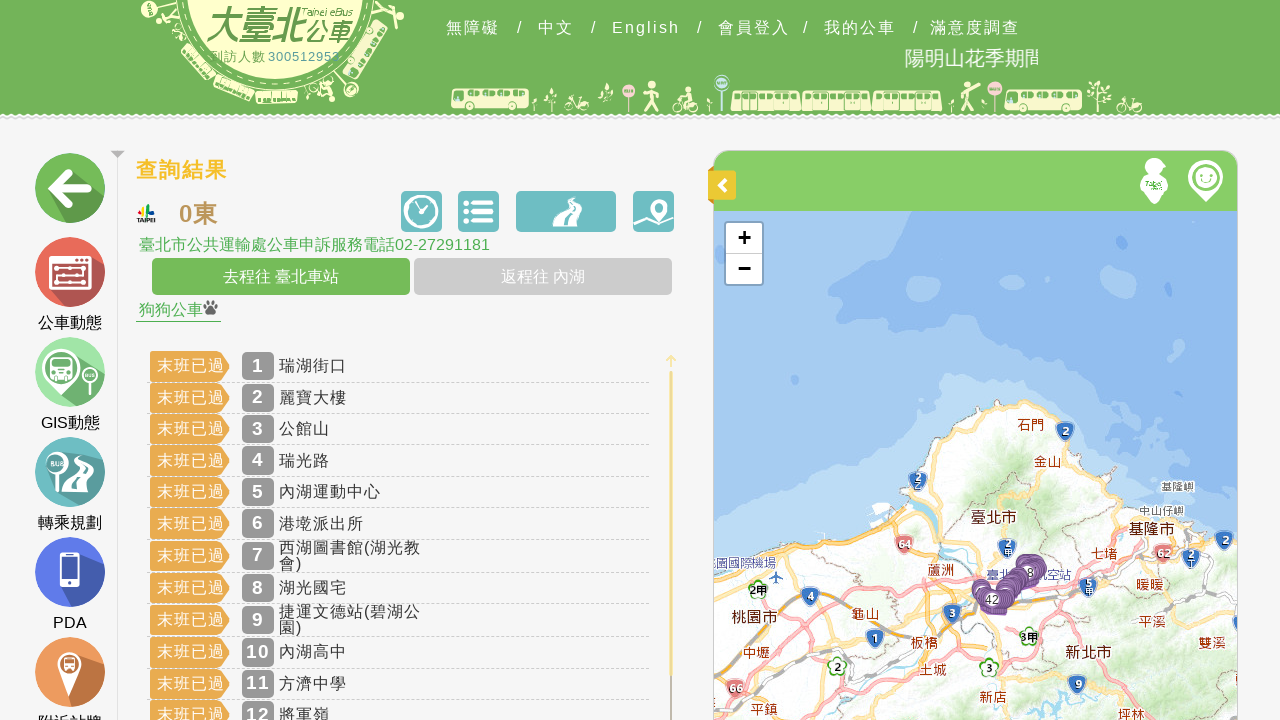

Verified station list items are present
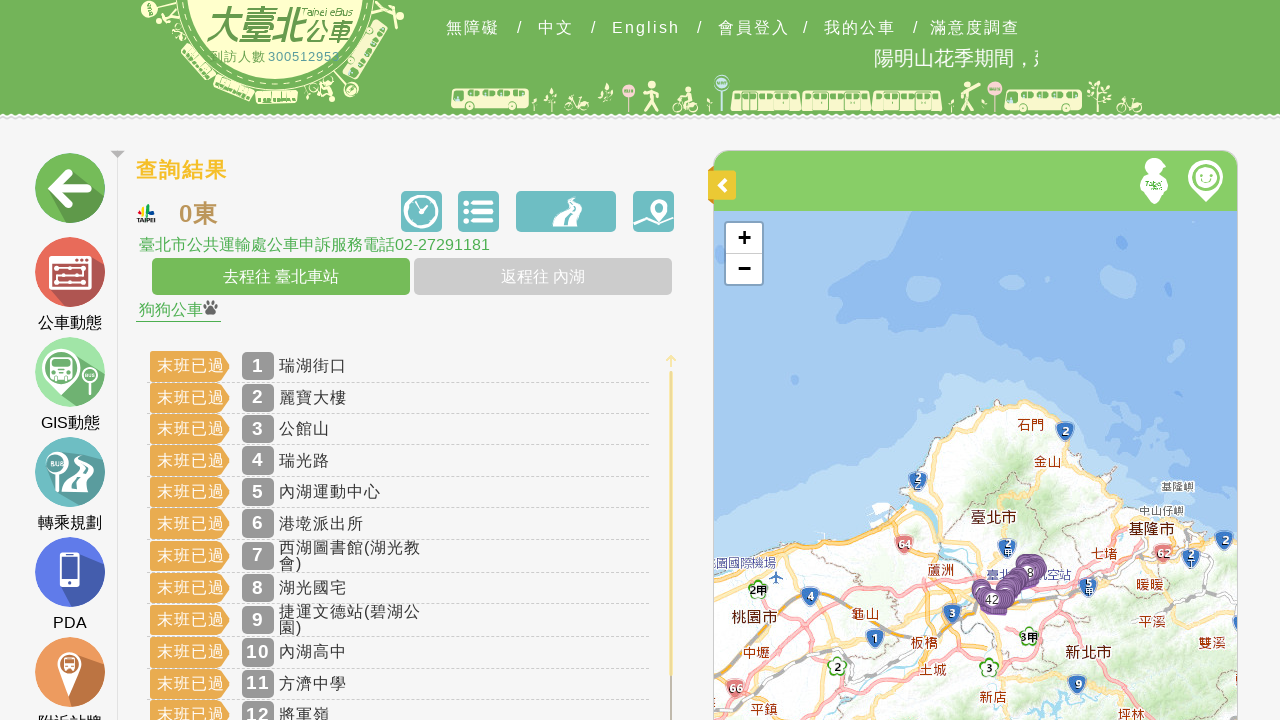

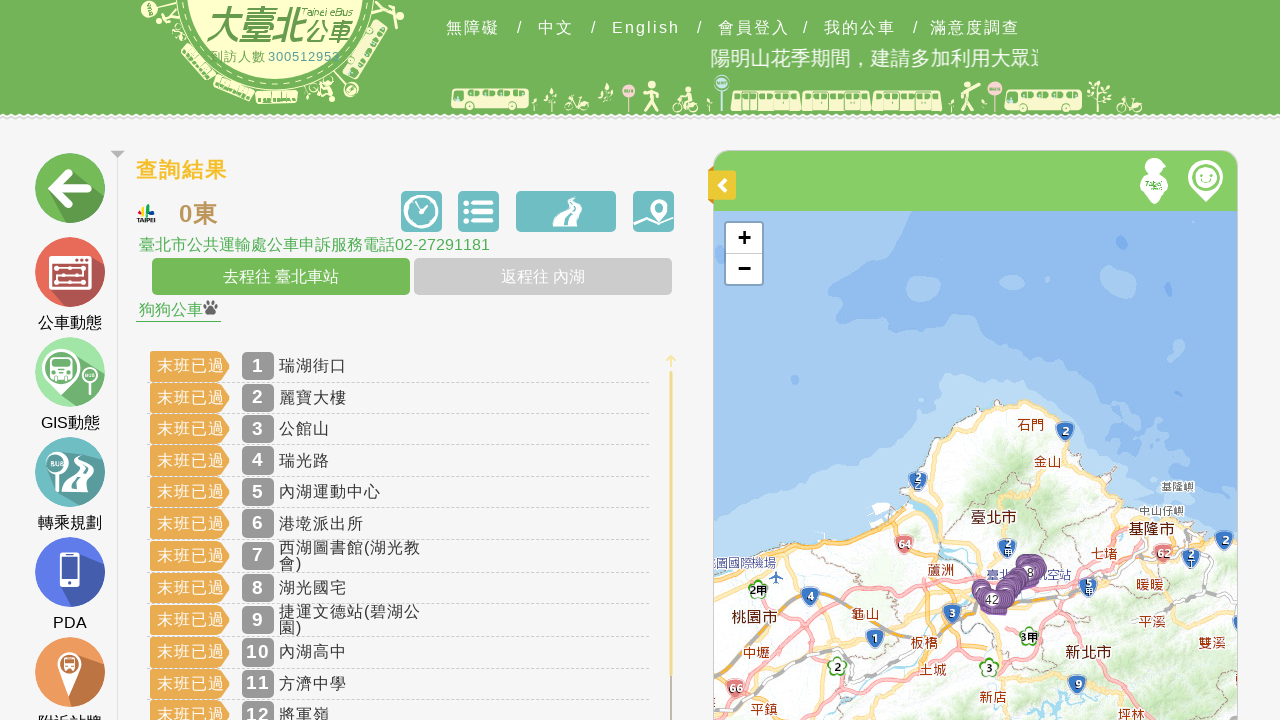